Tests the disappearing elements page by attempting to find a "Gallery" link that randomly appears/disappears, refreshing the page and trying again to demonstrate the element's intermittent presence.

Starting URL: https://the-internet.herokuapp.com/disappearing_elements

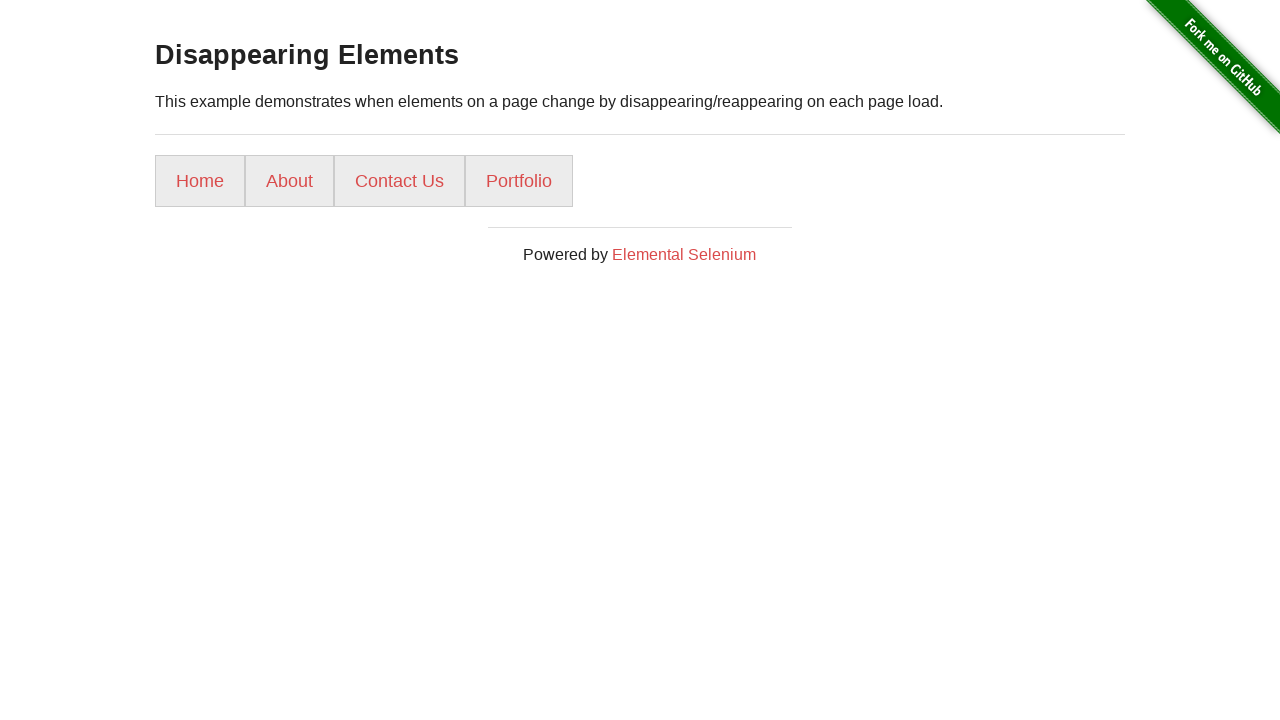

Gallery link not found on initial page load
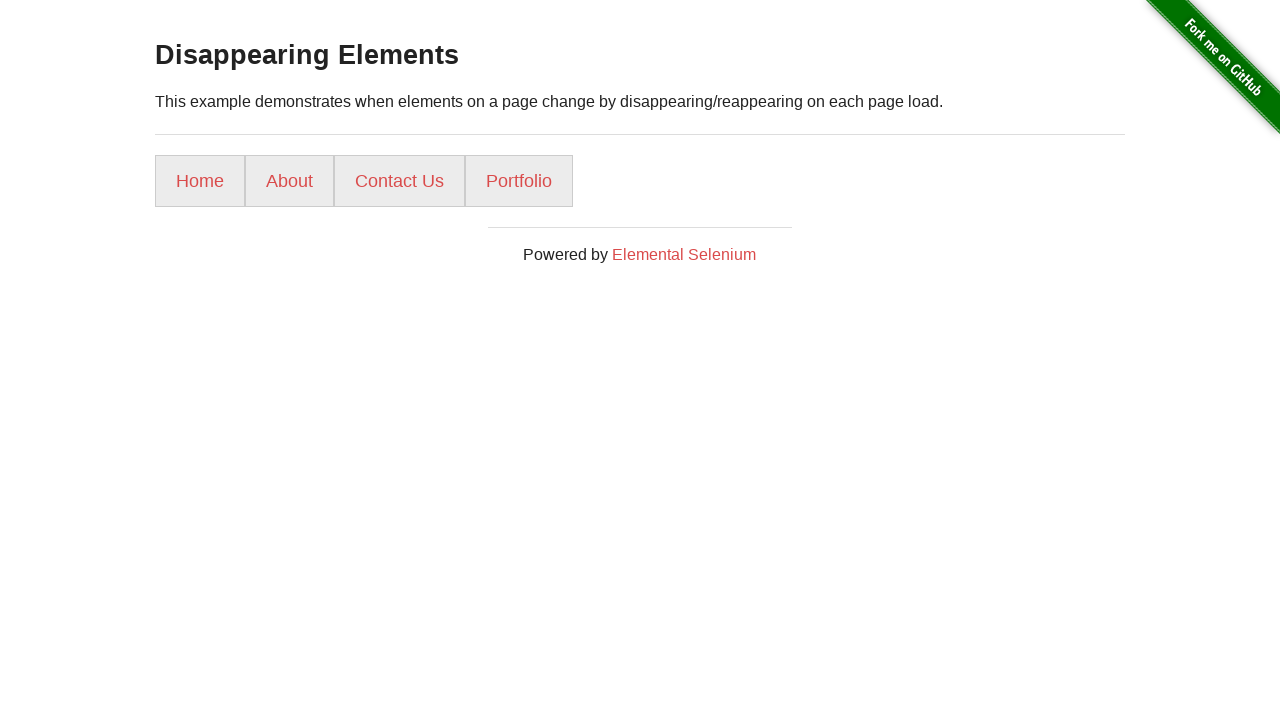

Refreshed the page to retry finding Gallery link
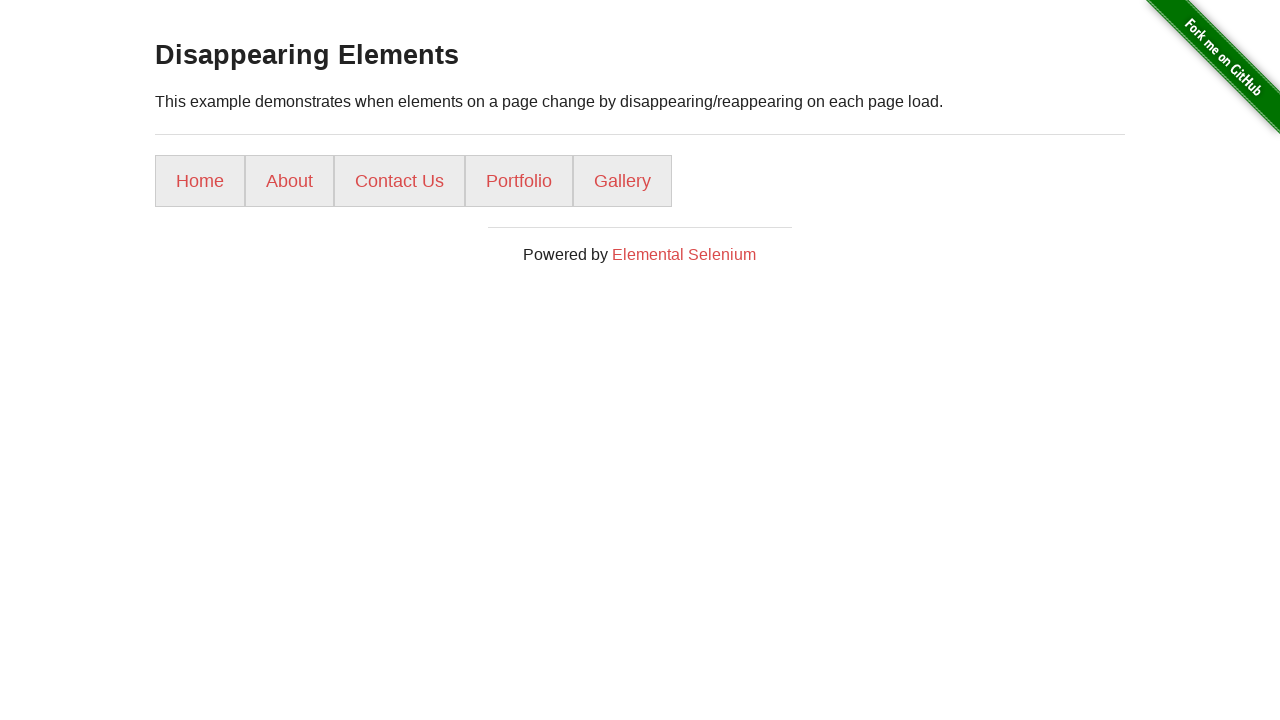

Found Gallery link after page refresh
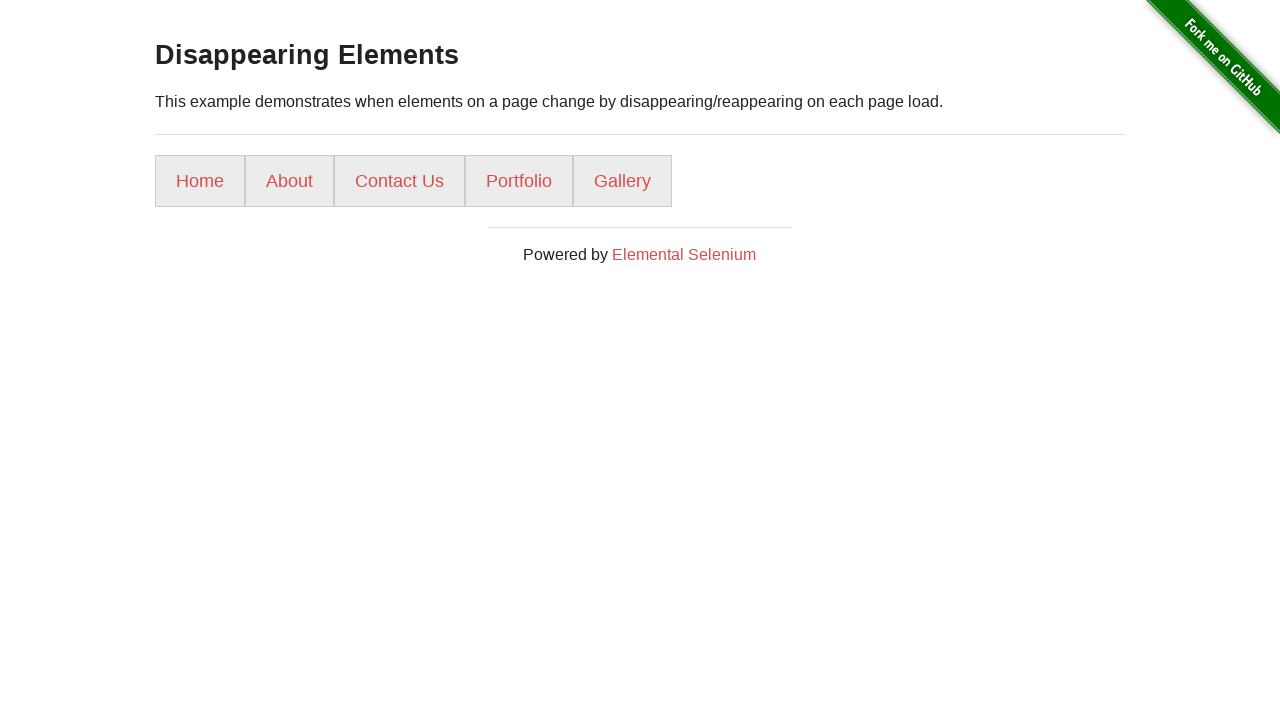

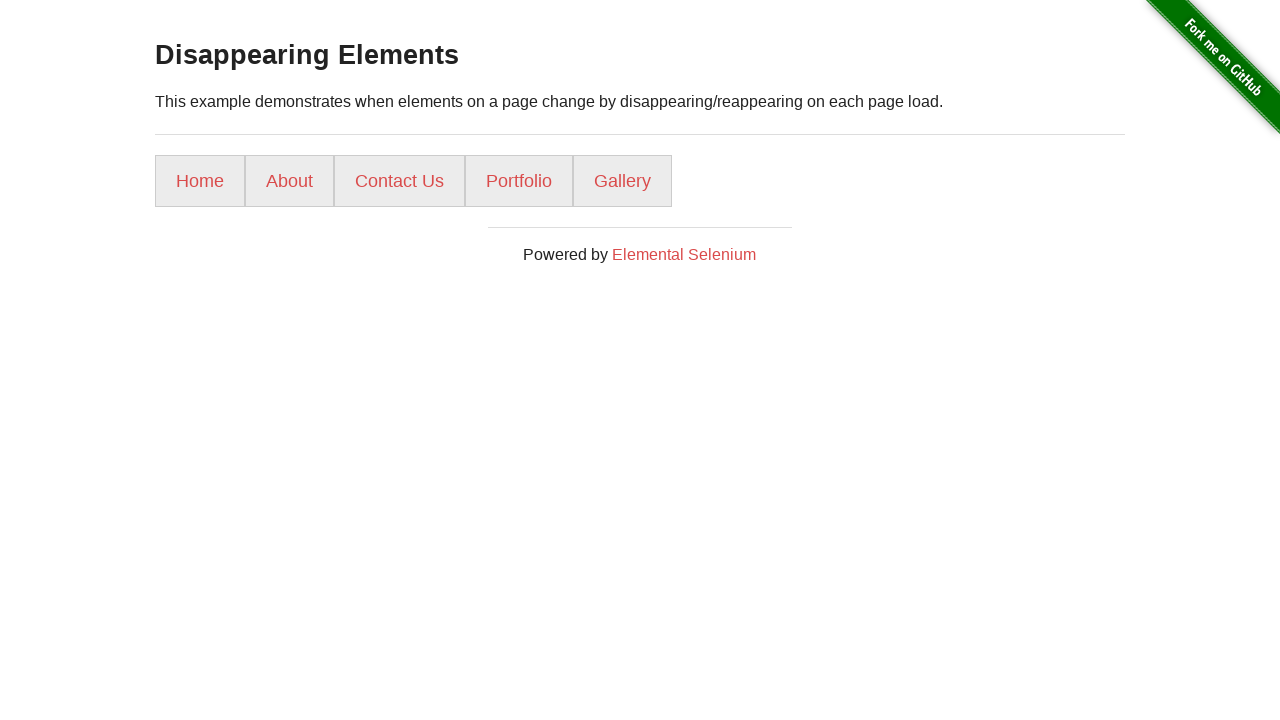